Tests marking all todo items as completed using the toggle-all checkbox.

Starting URL: https://demo.playwright.dev/todomvc

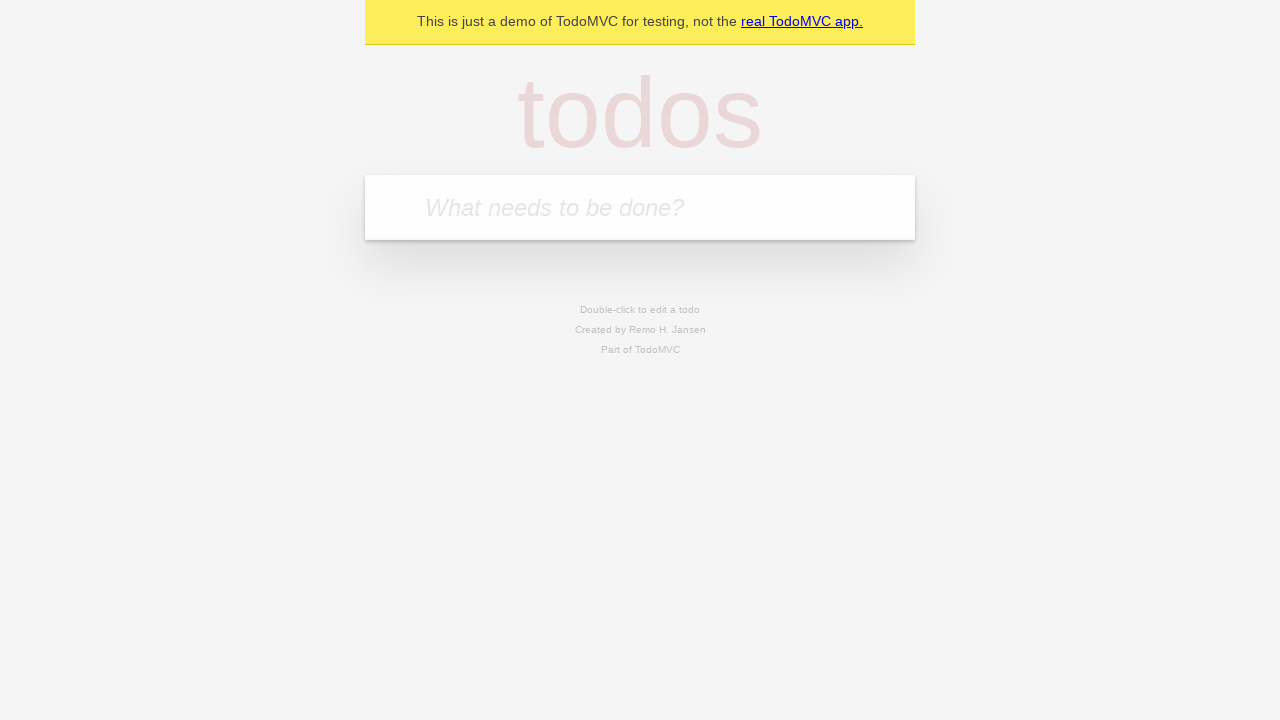

Filled todo input with 'buy some cheese' on internal:attr=[placeholder="What needs to be done?"i]
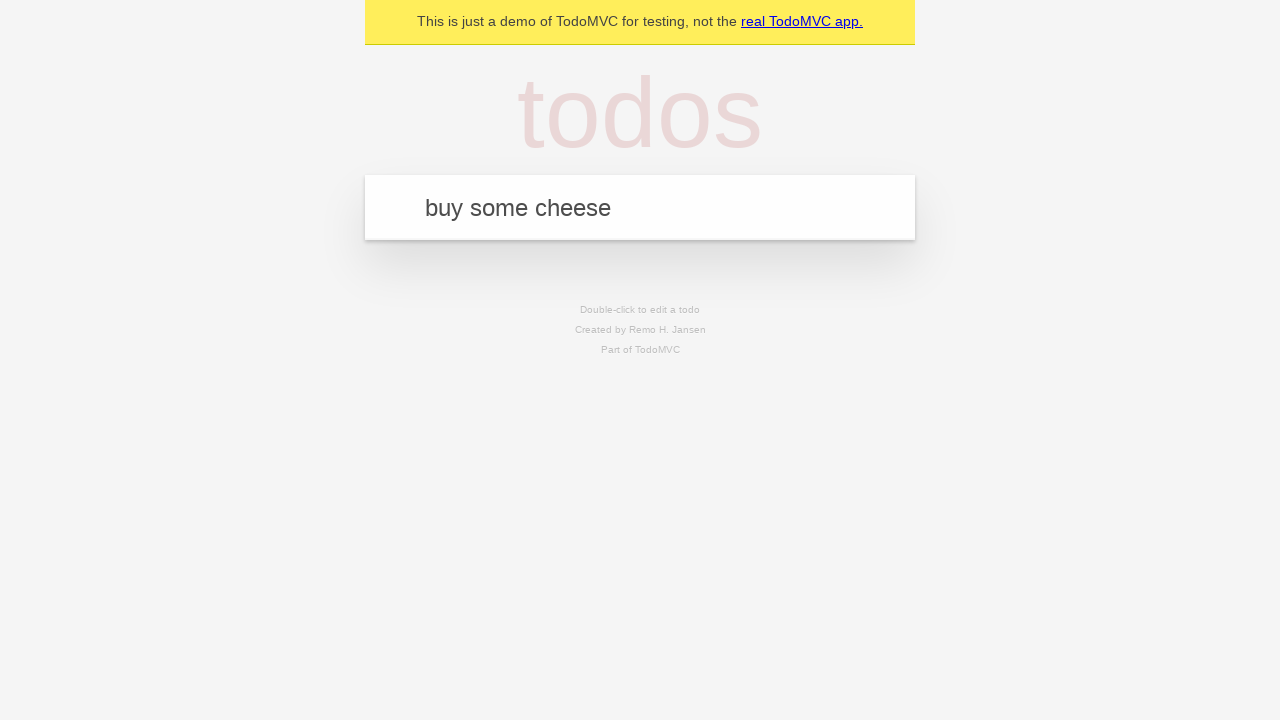

Pressed Enter to add 'buy some cheese' todo on internal:attr=[placeholder="What needs to be done?"i]
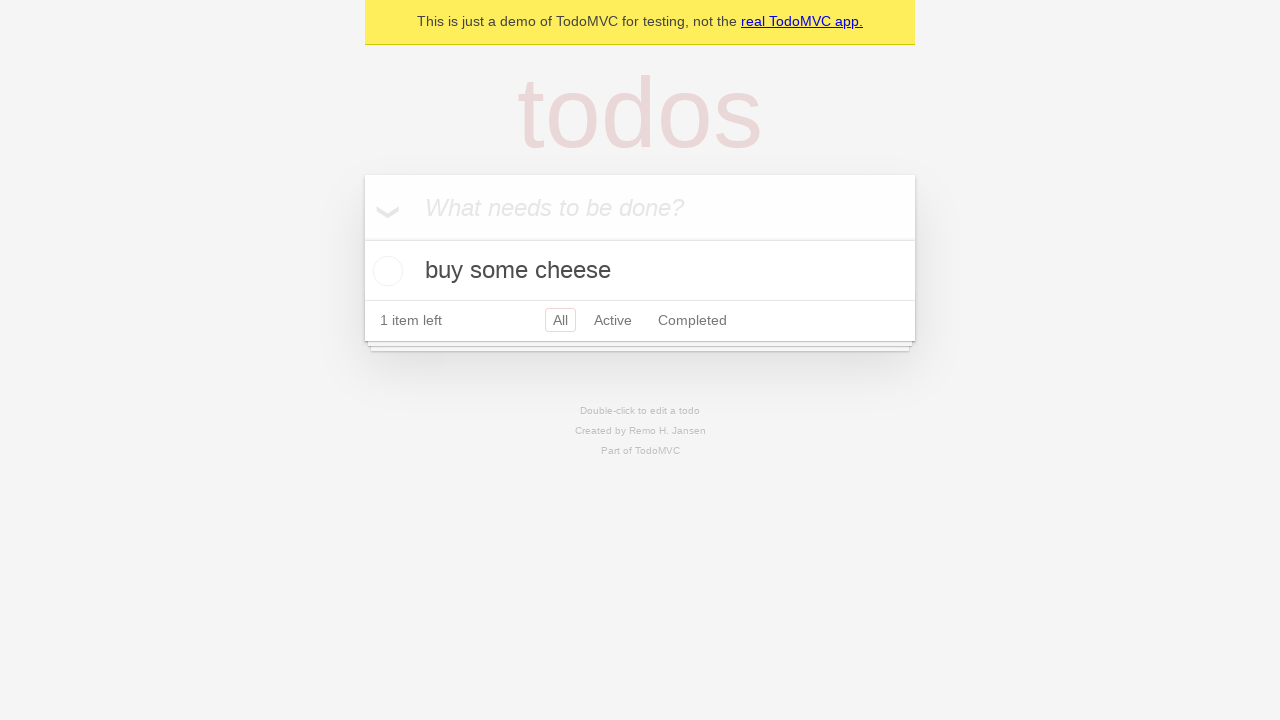

Filled todo input with 'feed the cat' on internal:attr=[placeholder="What needs to be done?"i]
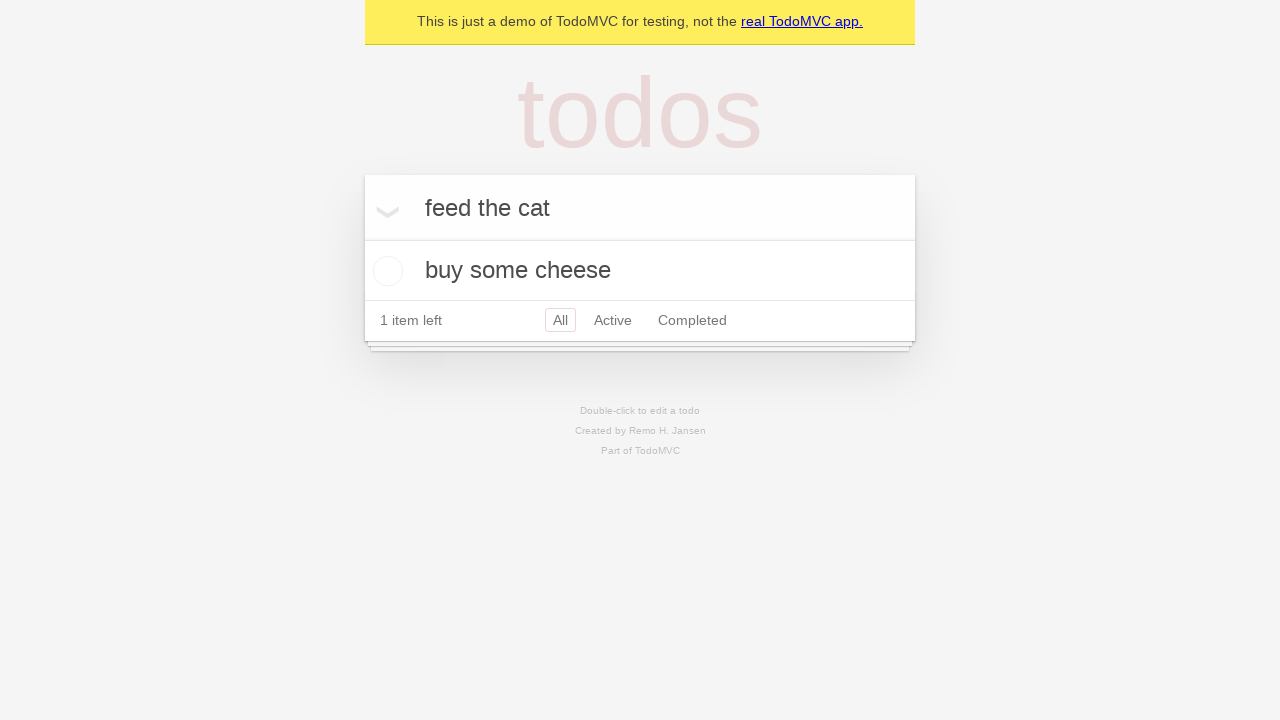

Pressed Enter to add 'feed the cat' todo on internal:attr=[placeholder="What needs to be done?"i]
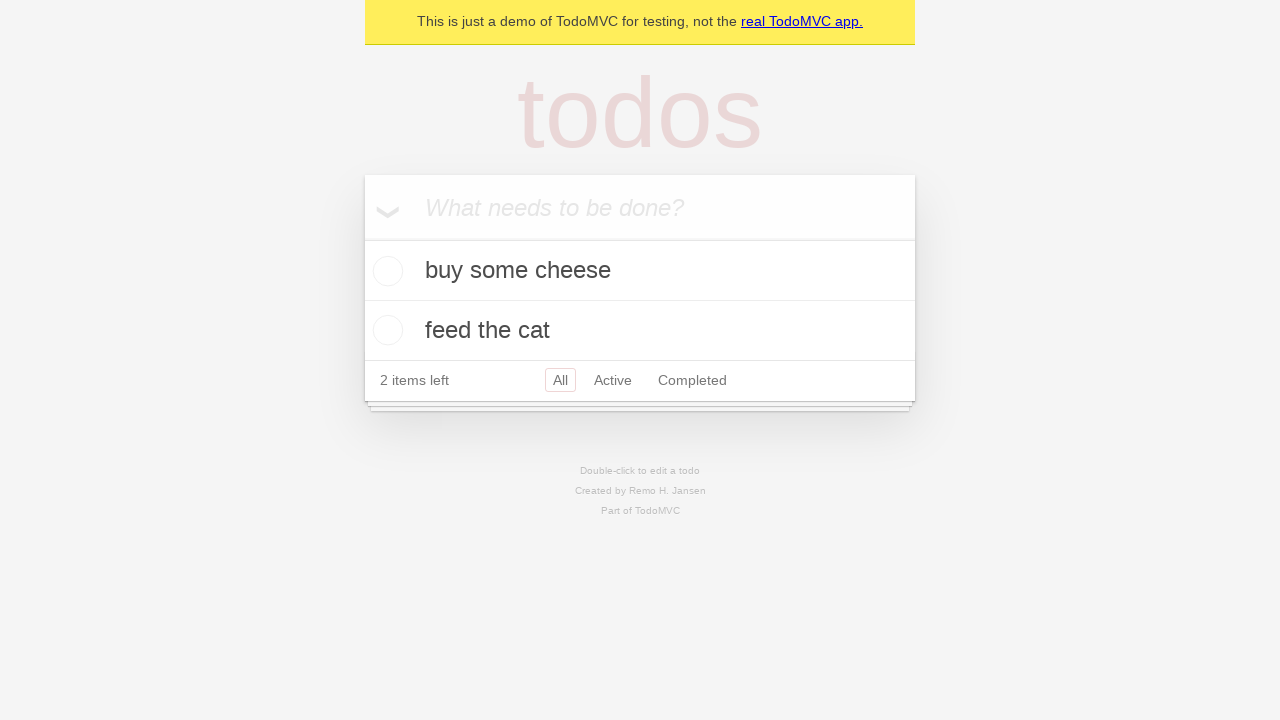

Filled todo input with 'book a doctors appointment' on internal:attr=[placeholder="What needs to be done?"i]
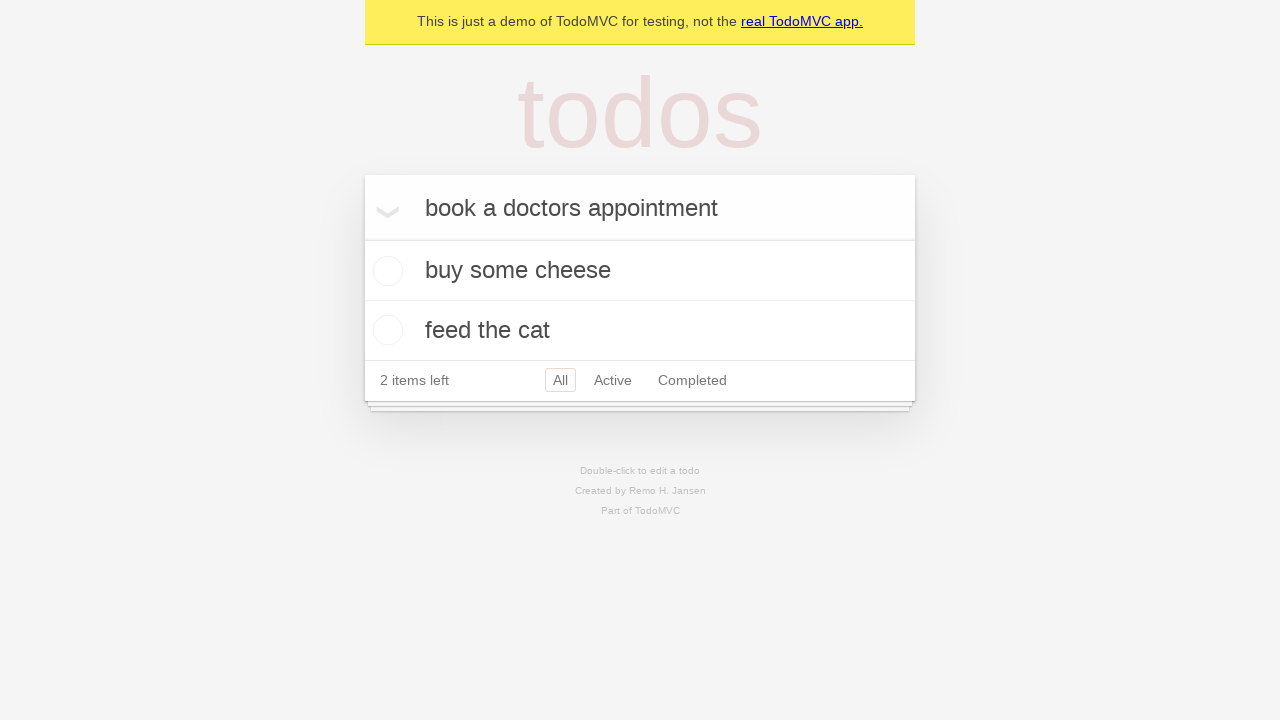

Pressed Enter to add 'book a doctors appointment' todo on internal:attr=[placeholder="What needs to be done?"i]
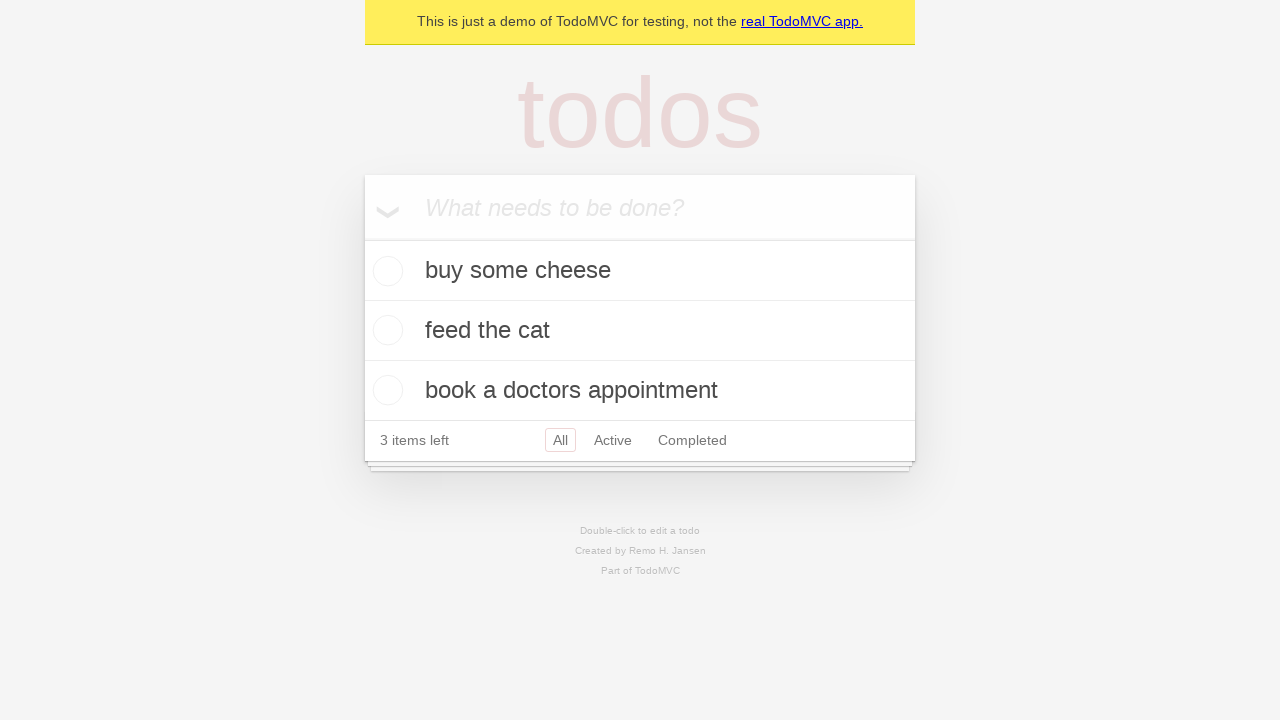

Clicked 'Mark all as complete' toggle checkbox at (362, 238) on internal:label="Mark all as complete"i
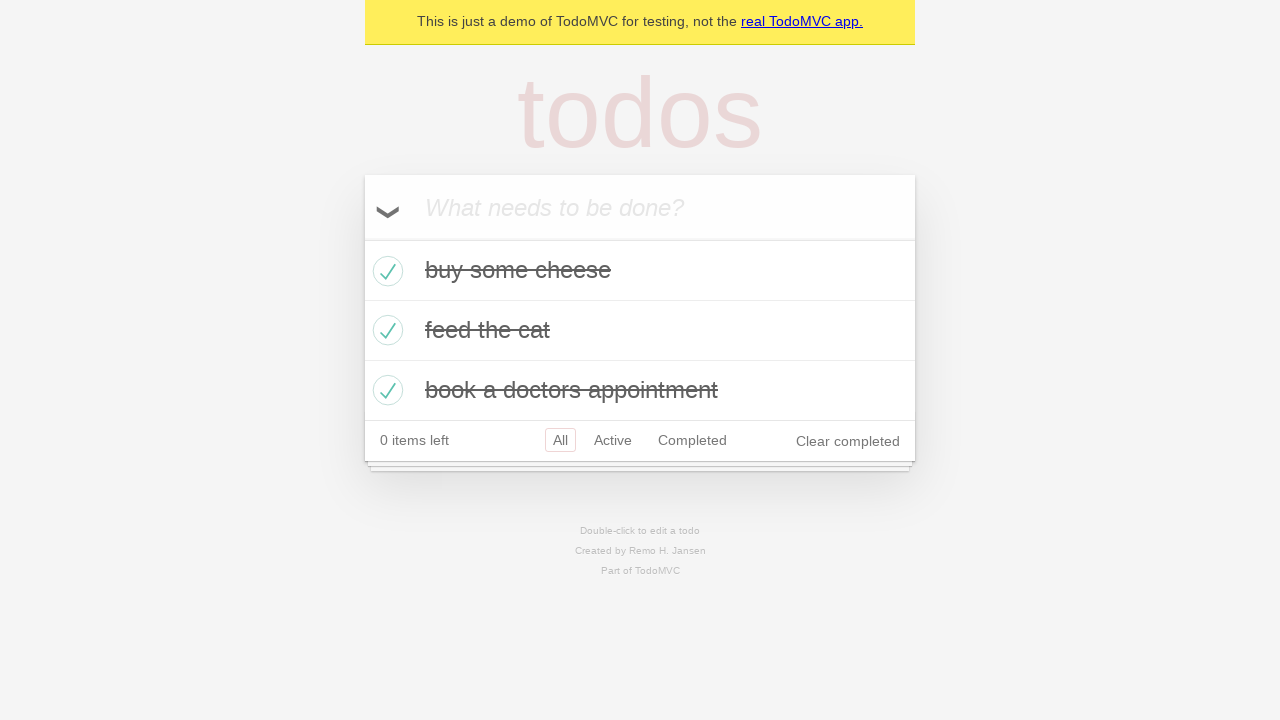

Verified all todo items marked as completed
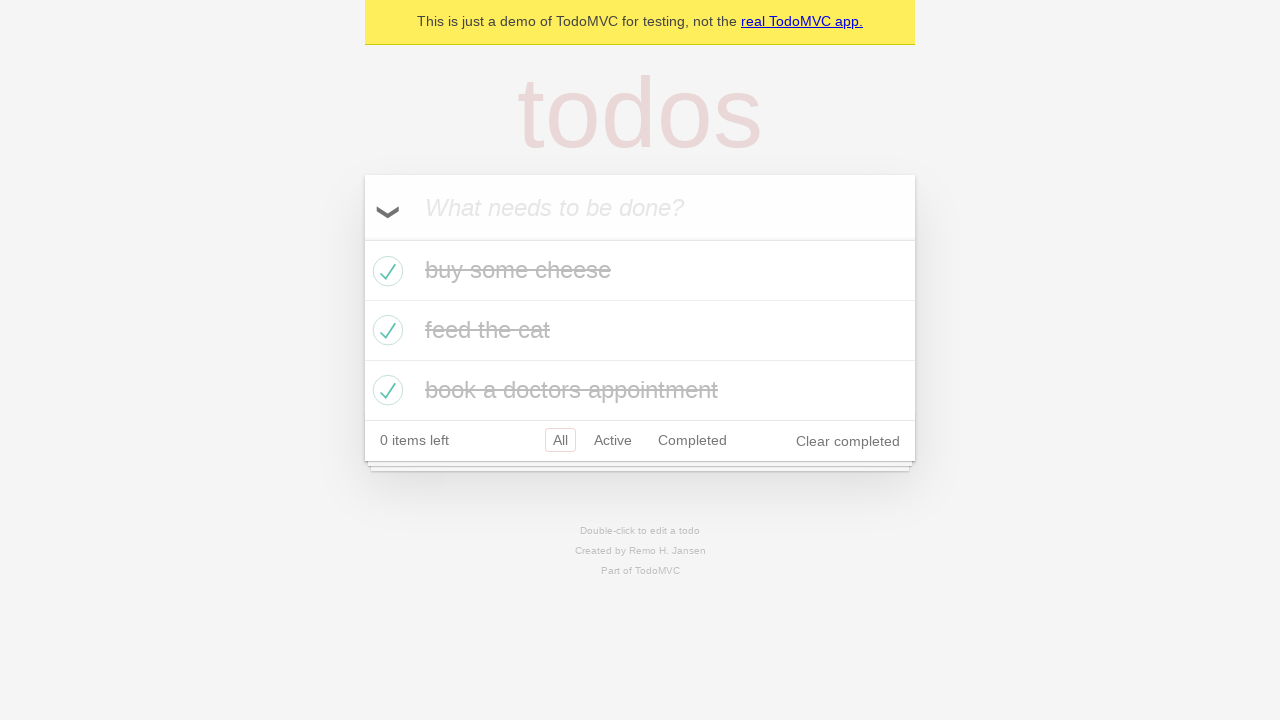

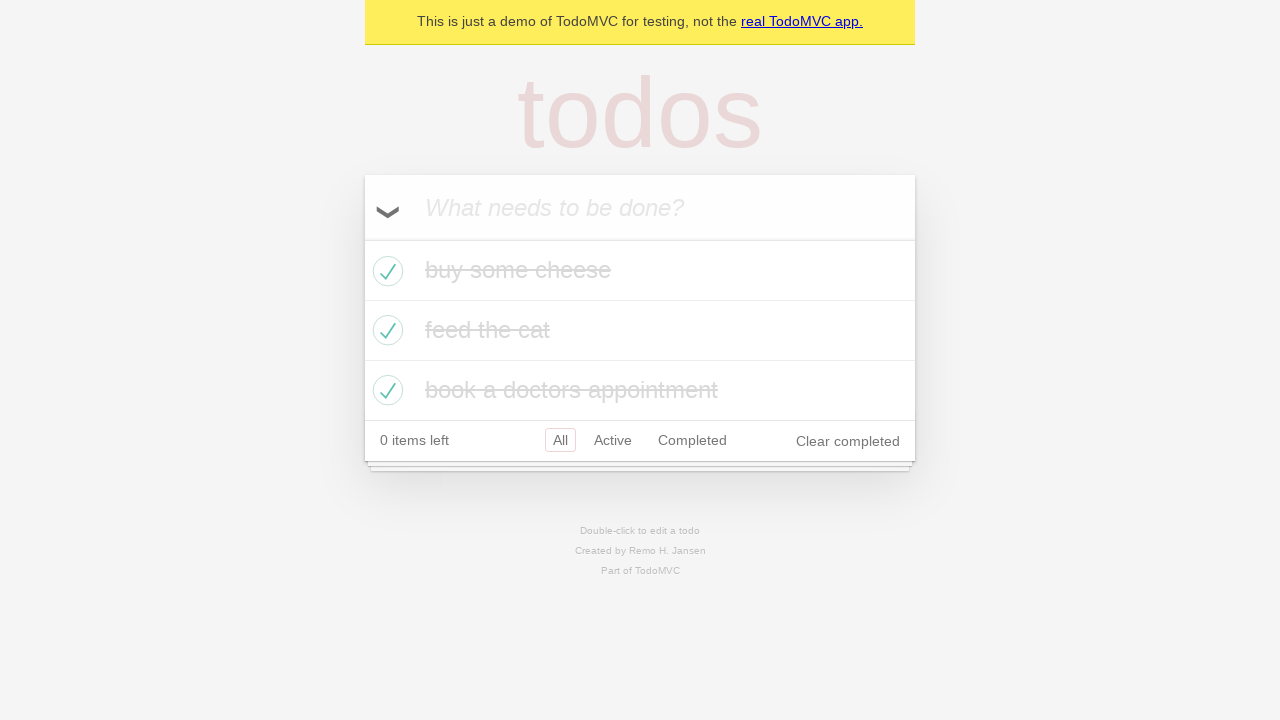